Tests a practice registration form by filling in personal details (name, email, gender, mobile number, hobbies, address, state, city) and submitting the form, then verifying the confirmation message appears.

Starting URL: https://demoqa.com/automation-practice-form

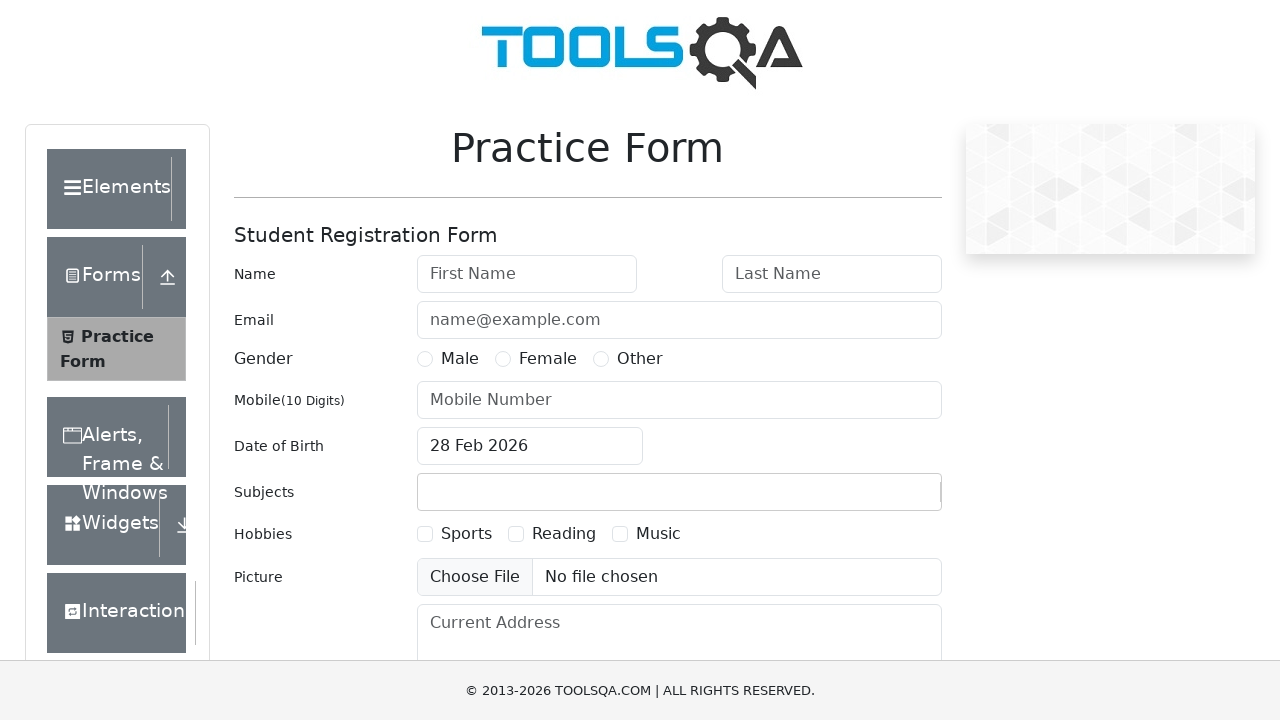

Filled first name field with 'john' on #firstName
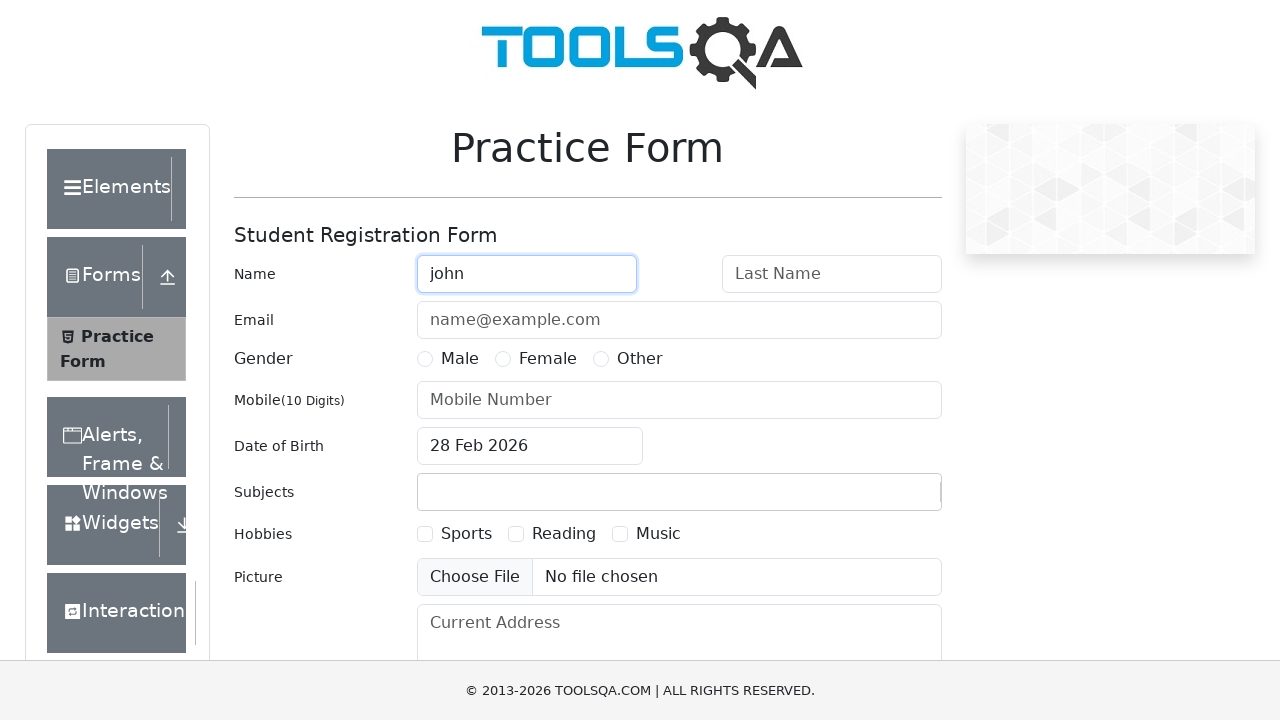

Filled last name field with 'doe' on #lastName
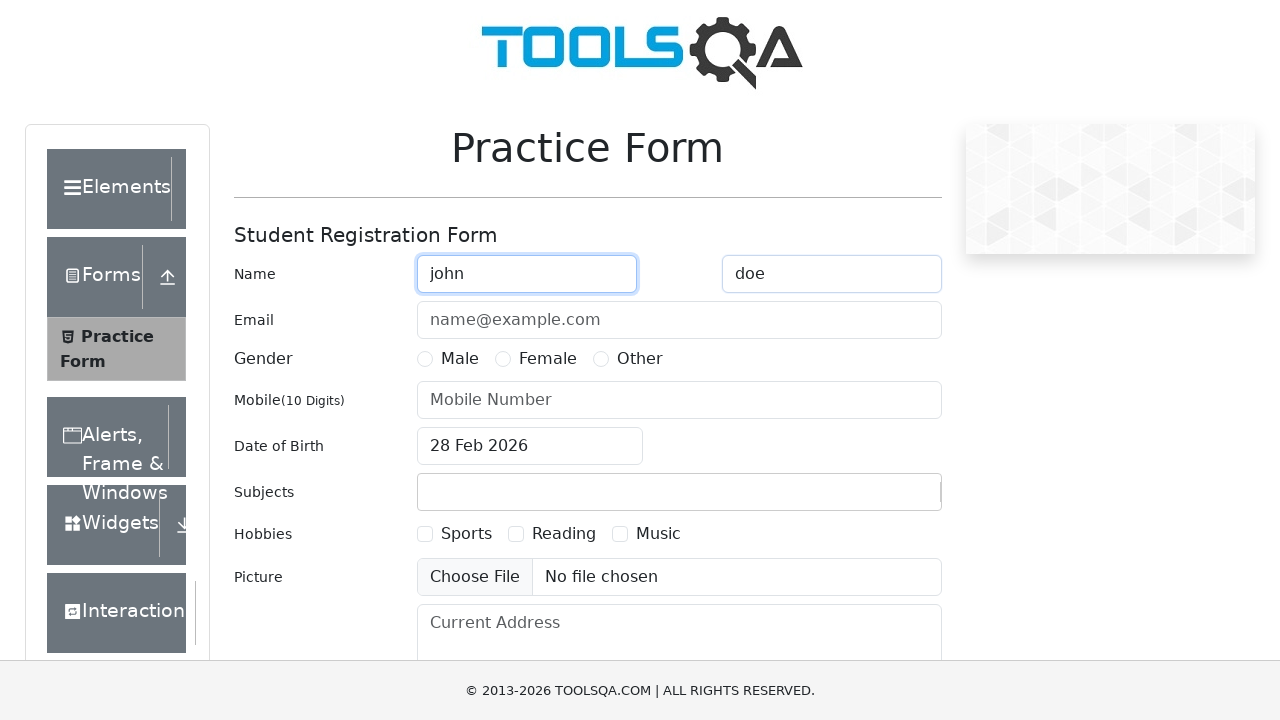

Filled email field with 'jdoe@email.com' on #userEmail
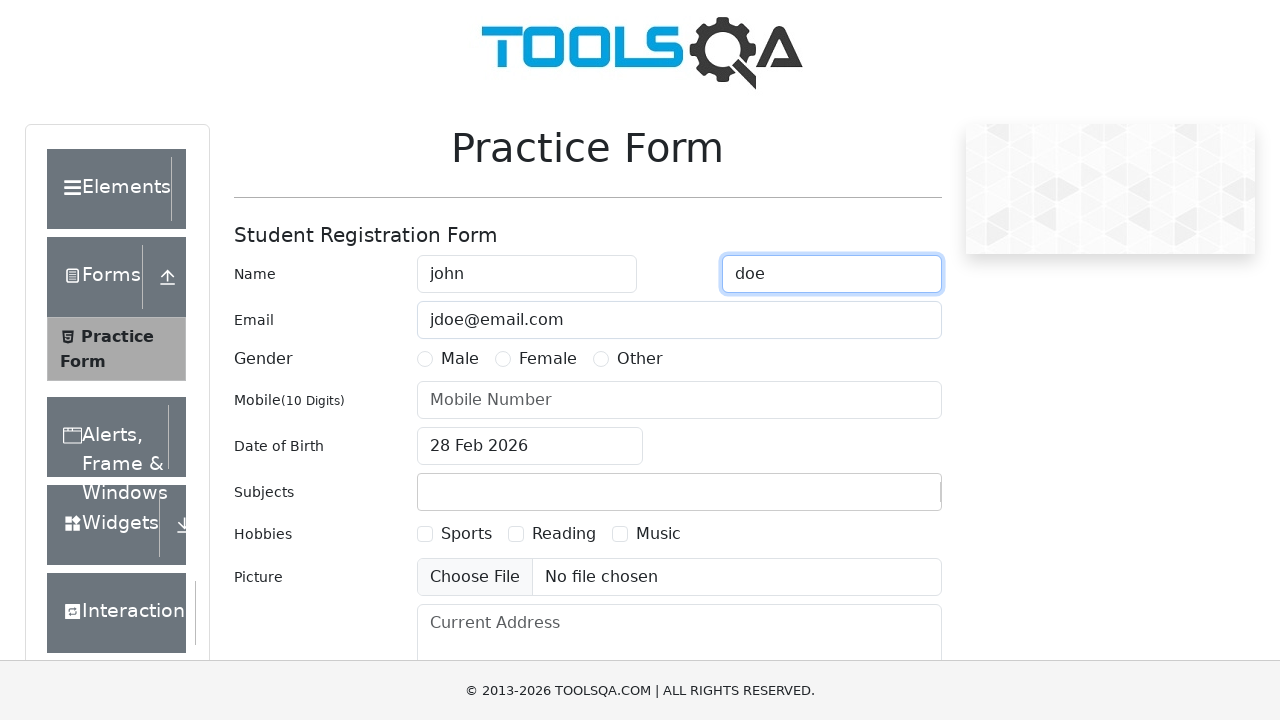

Selected male gender option at (460, 359) on label[for='gender-radio-1']
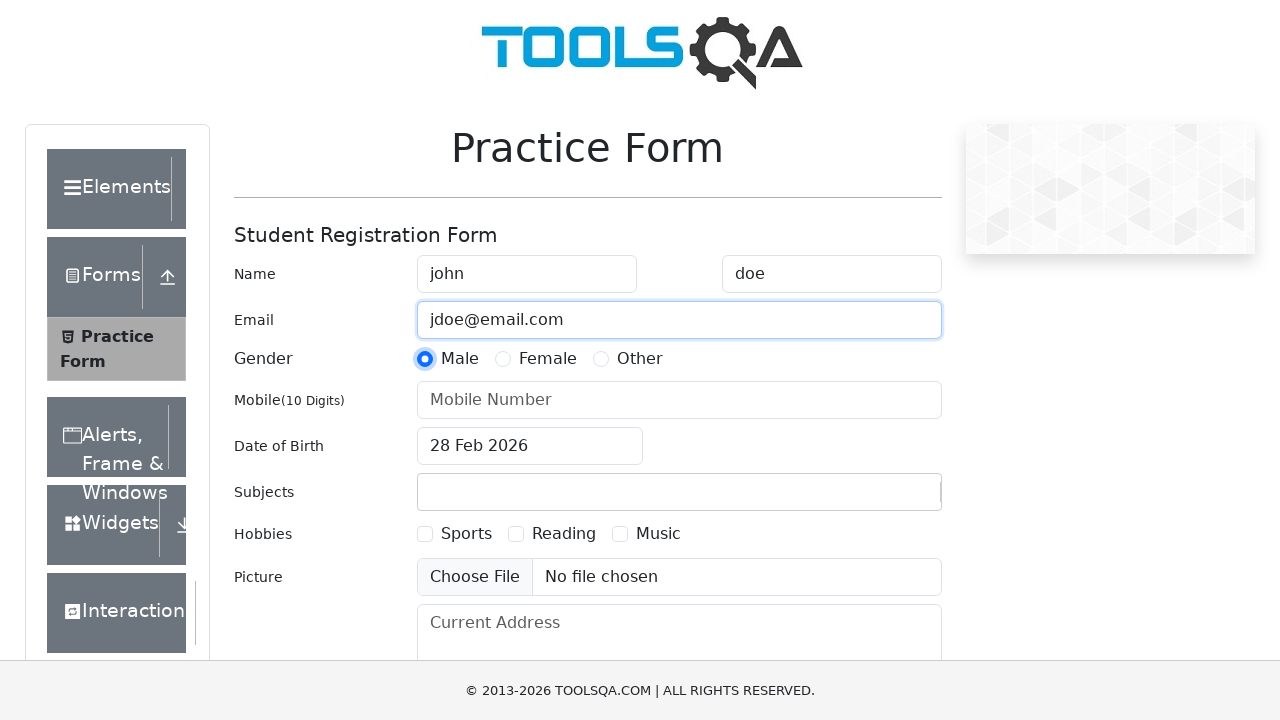

Filled mobile number field with '6564563989' on #userNumber
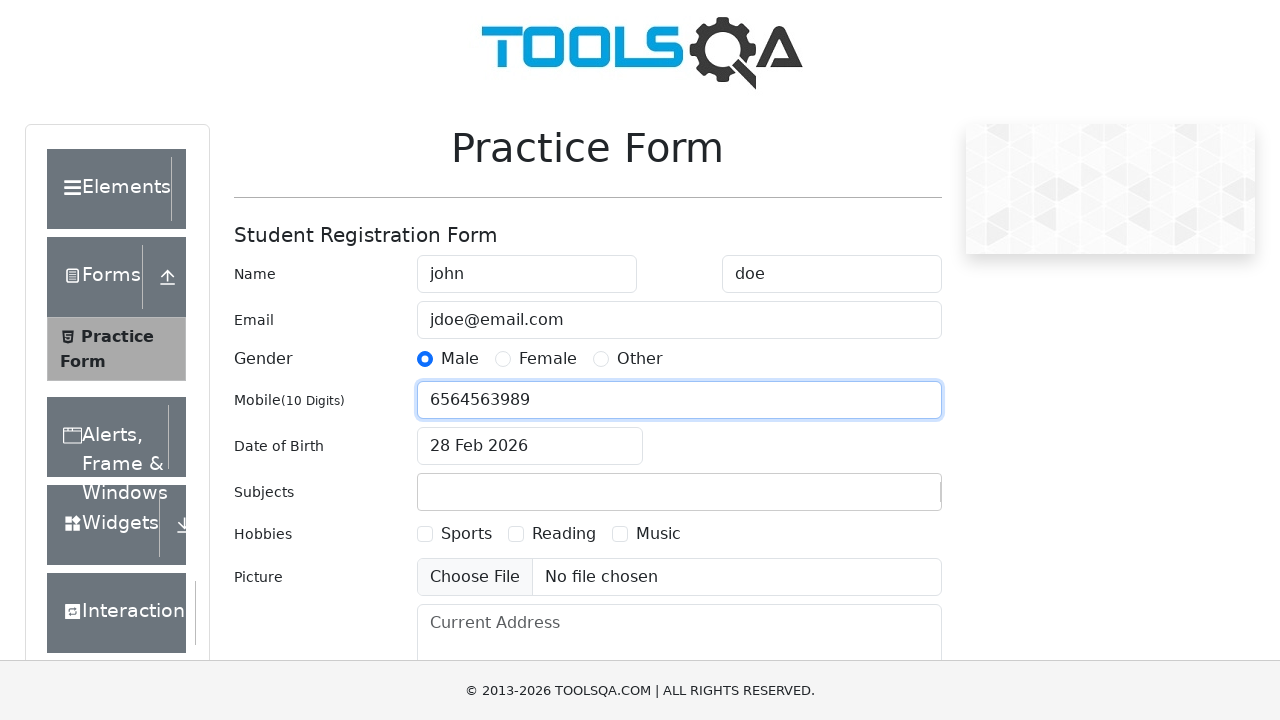

Selected Sports hobby at (466, 534) on label[for='hobbies-checkbox-1']
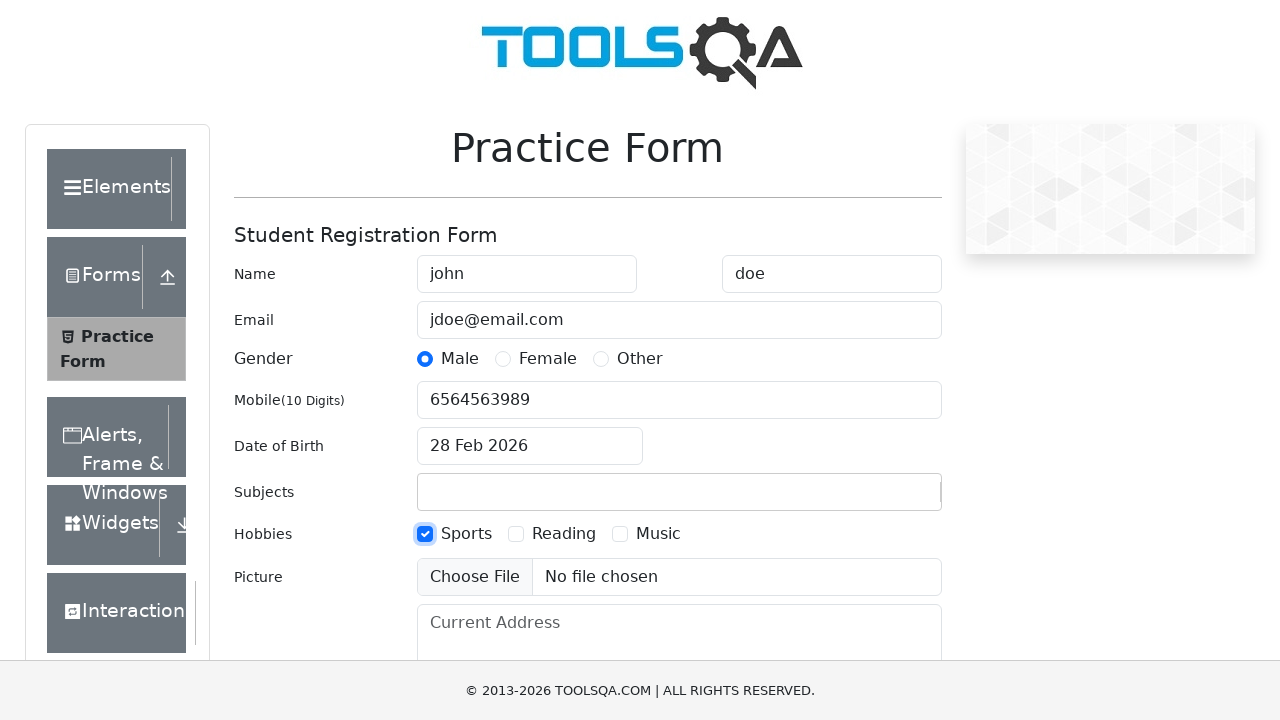

Selected Reading hobby at (564, 534) on label[for='hobbies-checkbox-2']
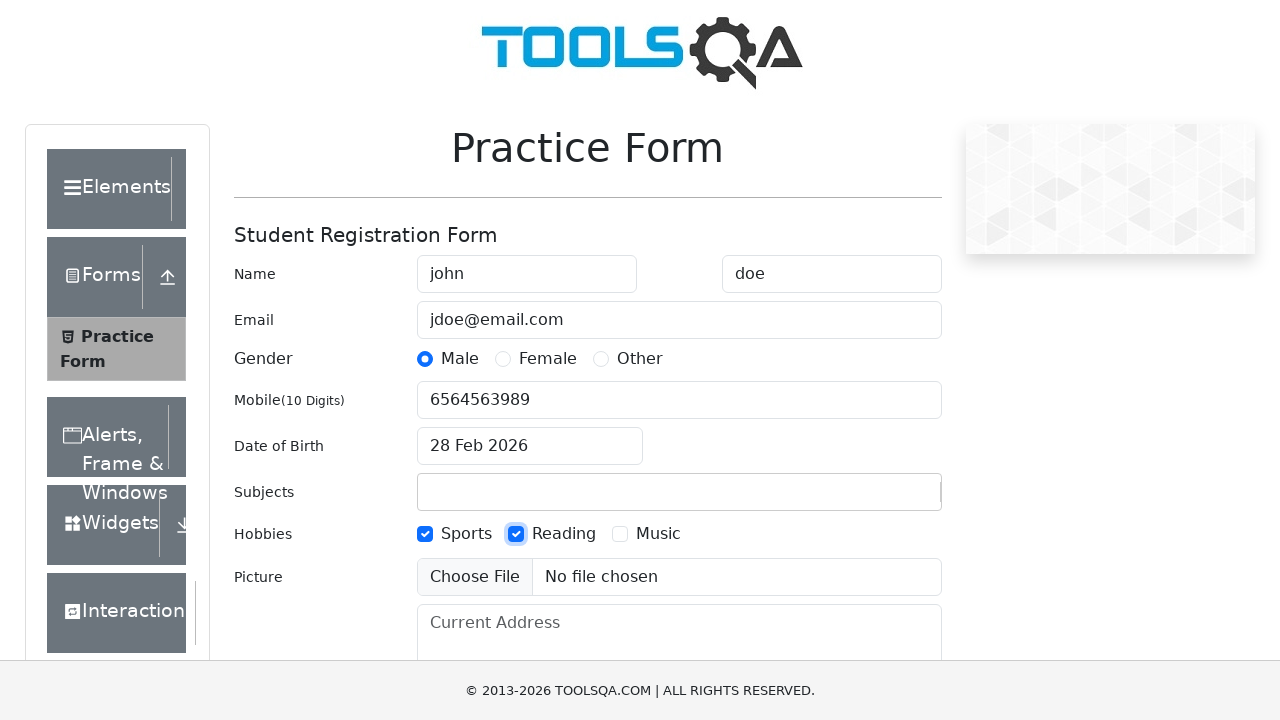

Filled current address field with '2906 Shell Rd, Brooklyn, NY, 12224' on #currentAddress
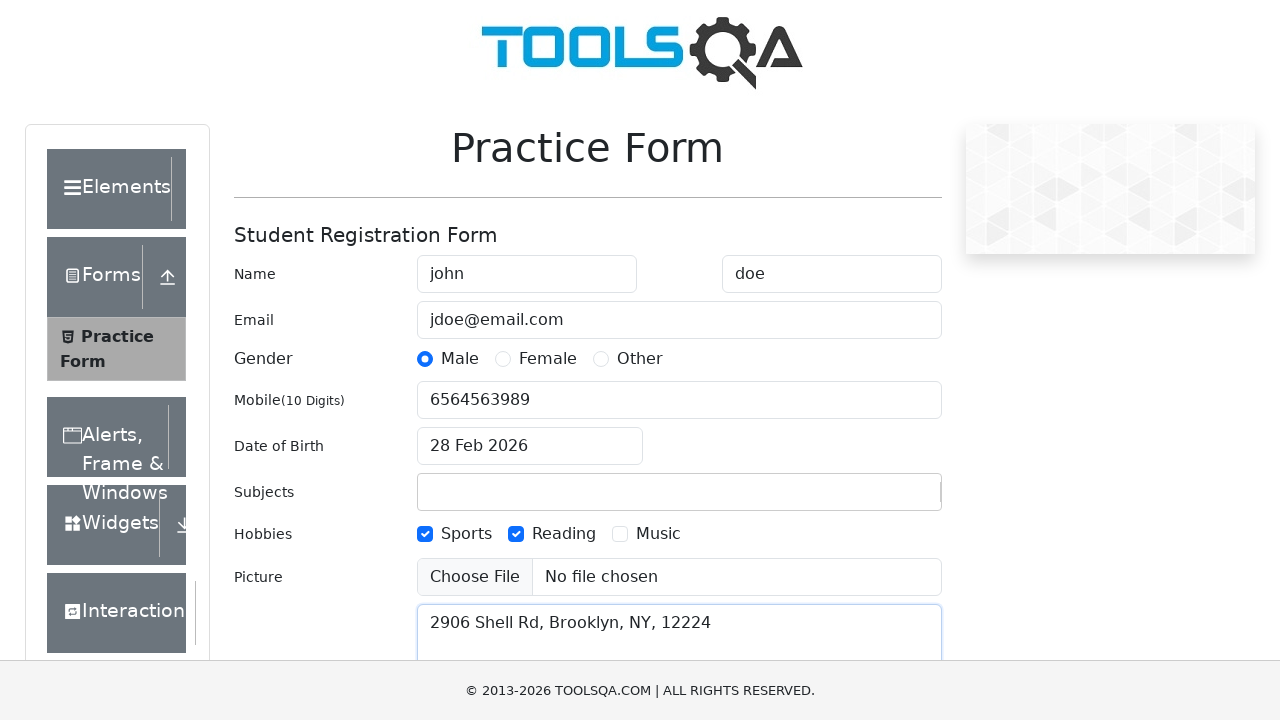

Clicked state dropdown to open it at (527, 437) on #state
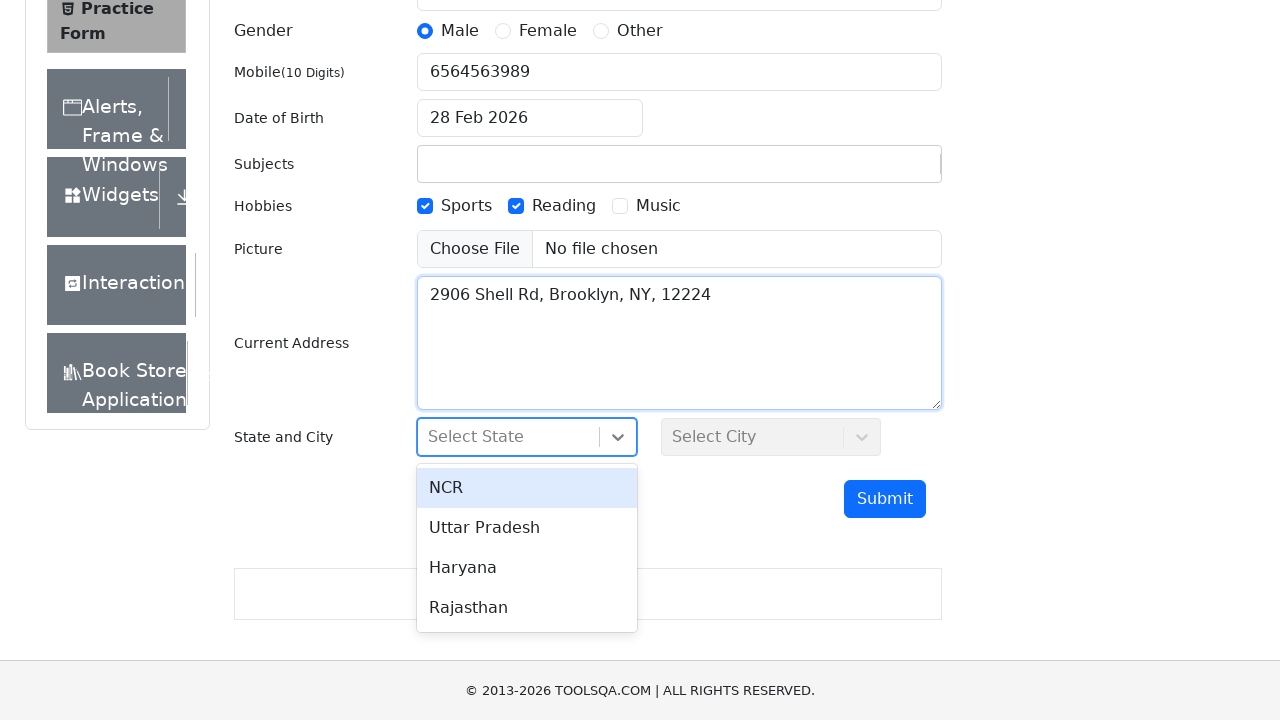

Typed 'NCR' in state search field on #react-select-3-input
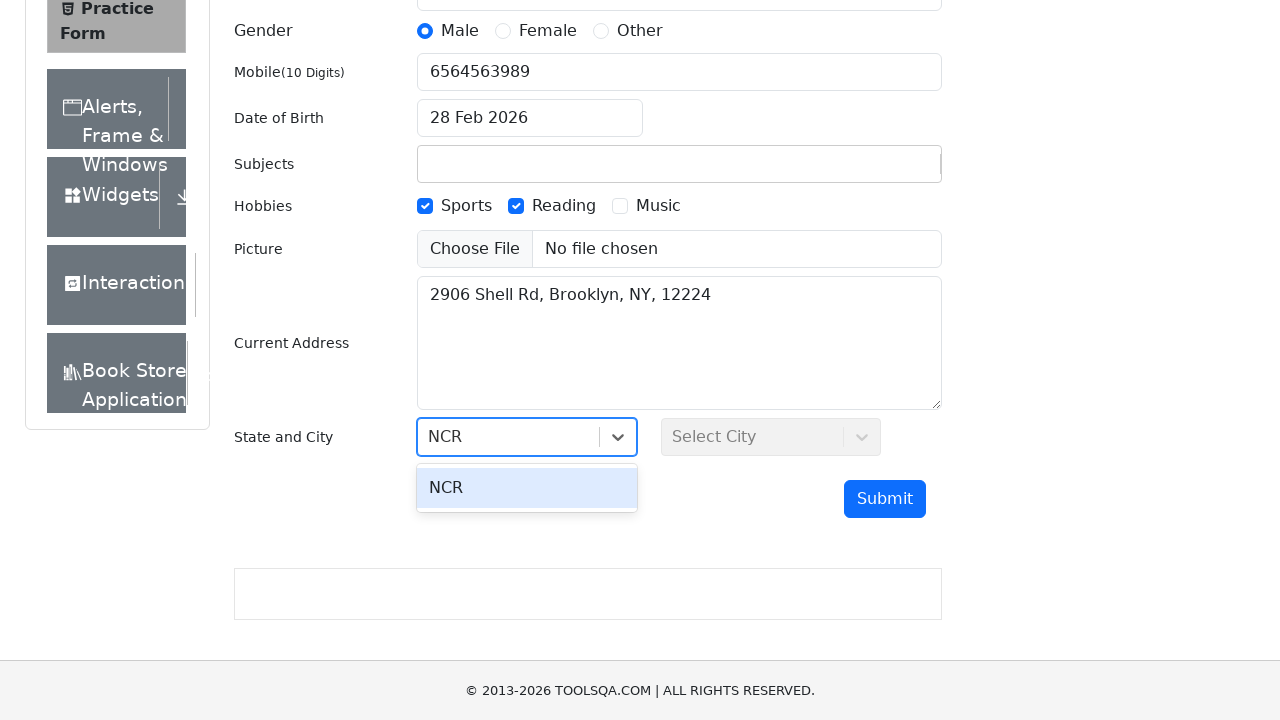

Pressed Enter to confirm NCR state selection
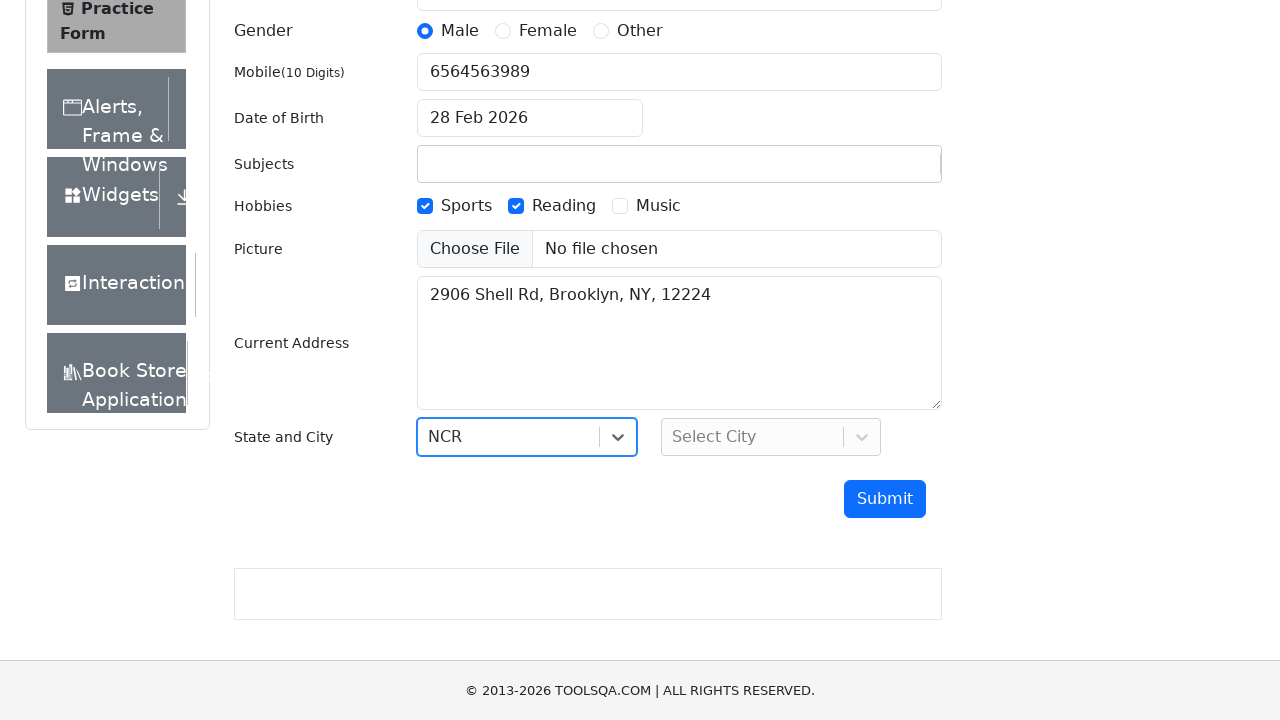

Clicked city dropdown to open it at (771, 437) on #city
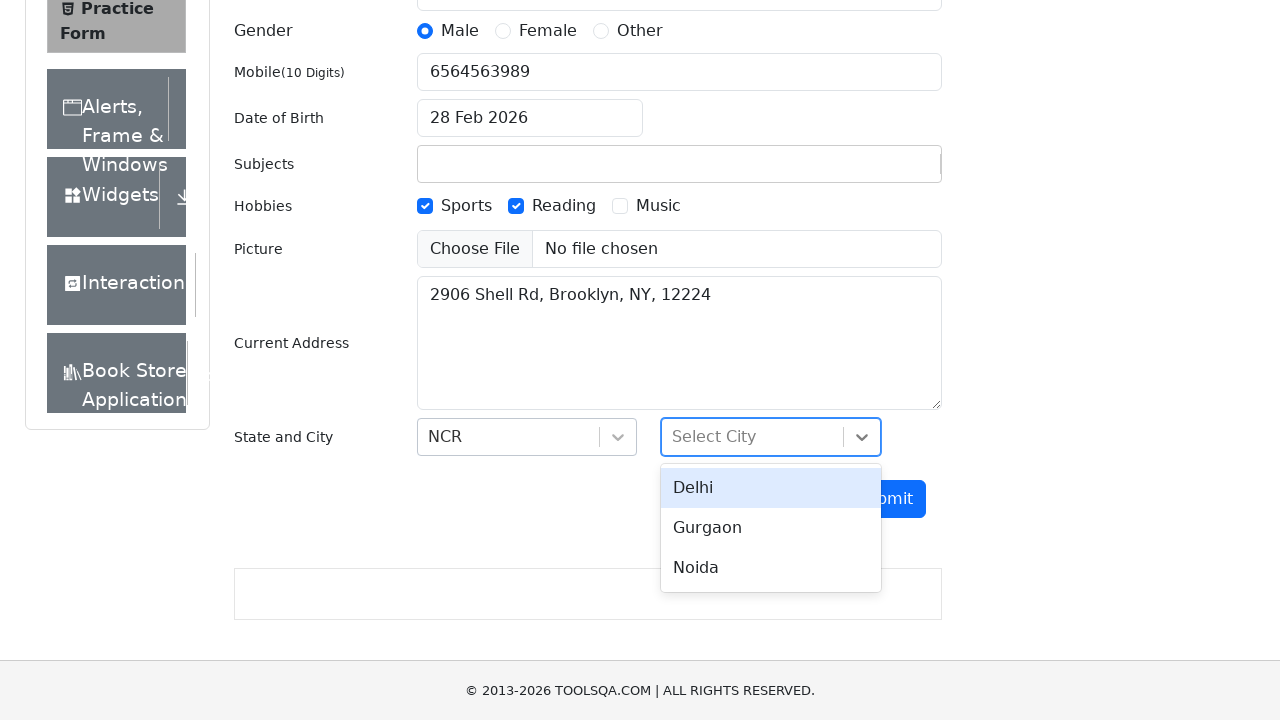

Typed 'Delhi' in city search field on #react-select-4-input
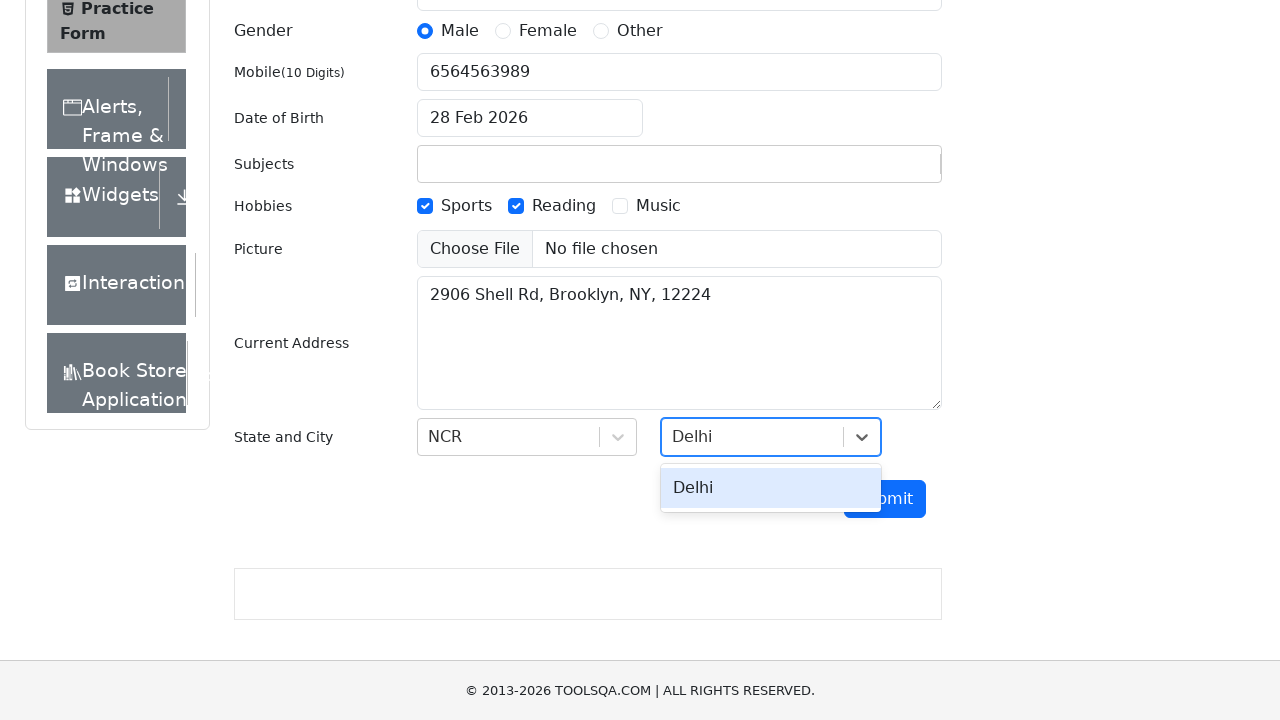

Pressed Enter to confirm Delhi city selection
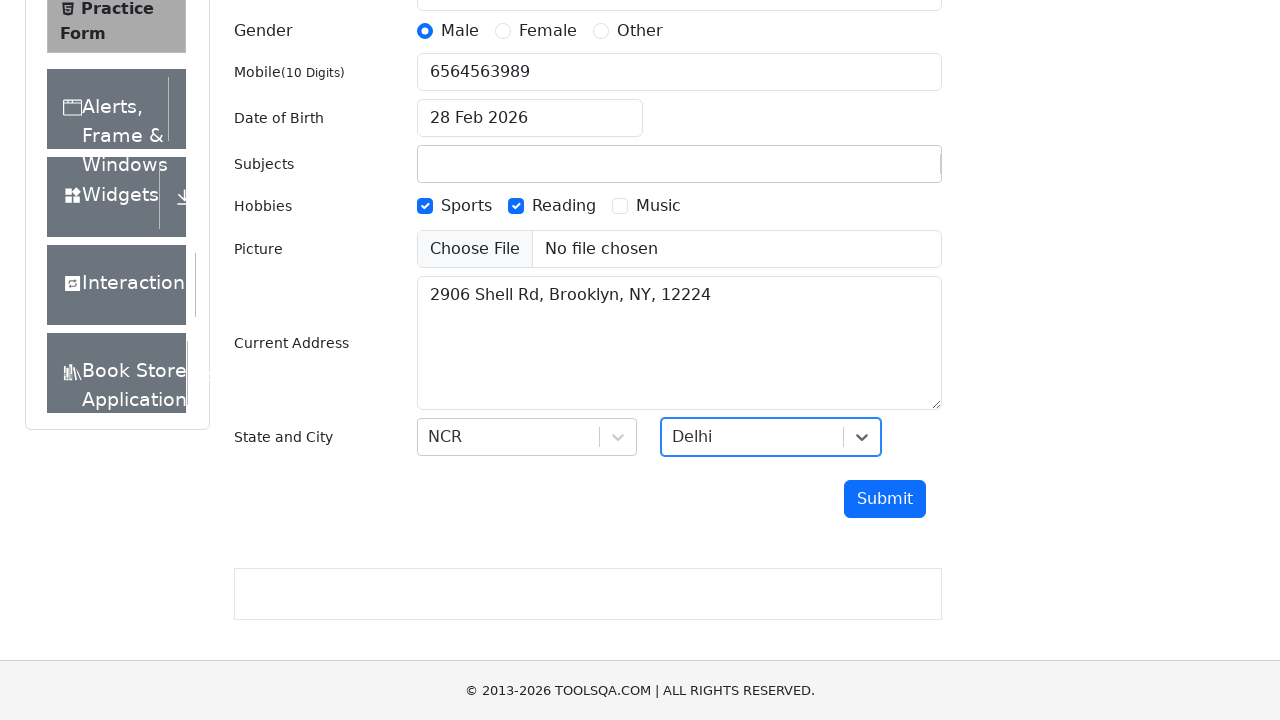

Clicked submit button to submit the form at (885, 499) on #submit
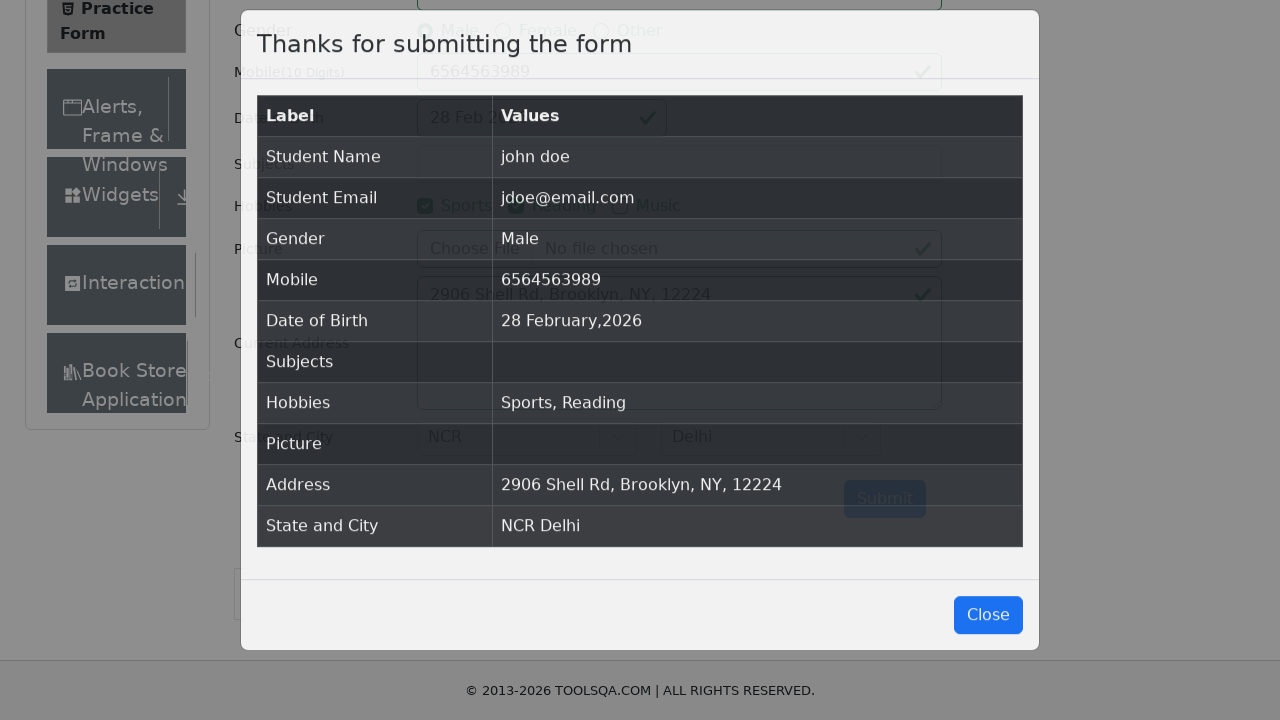

Form submission confirmation message appeared
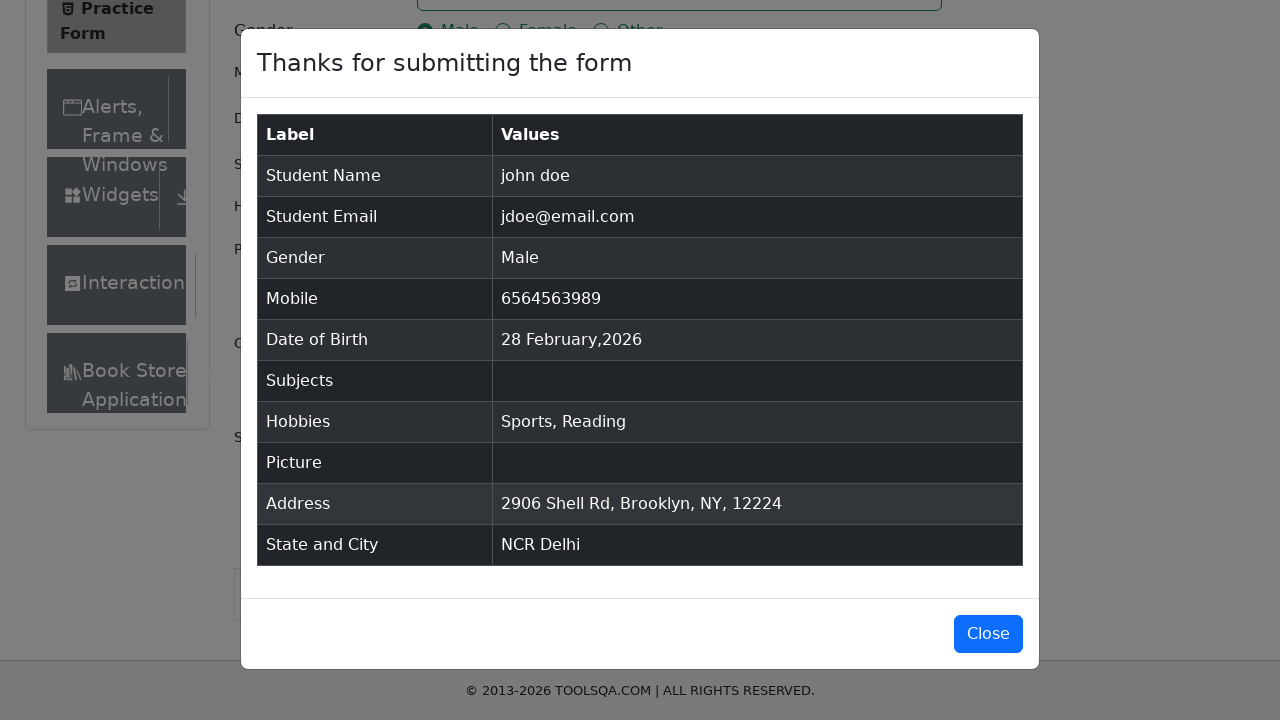

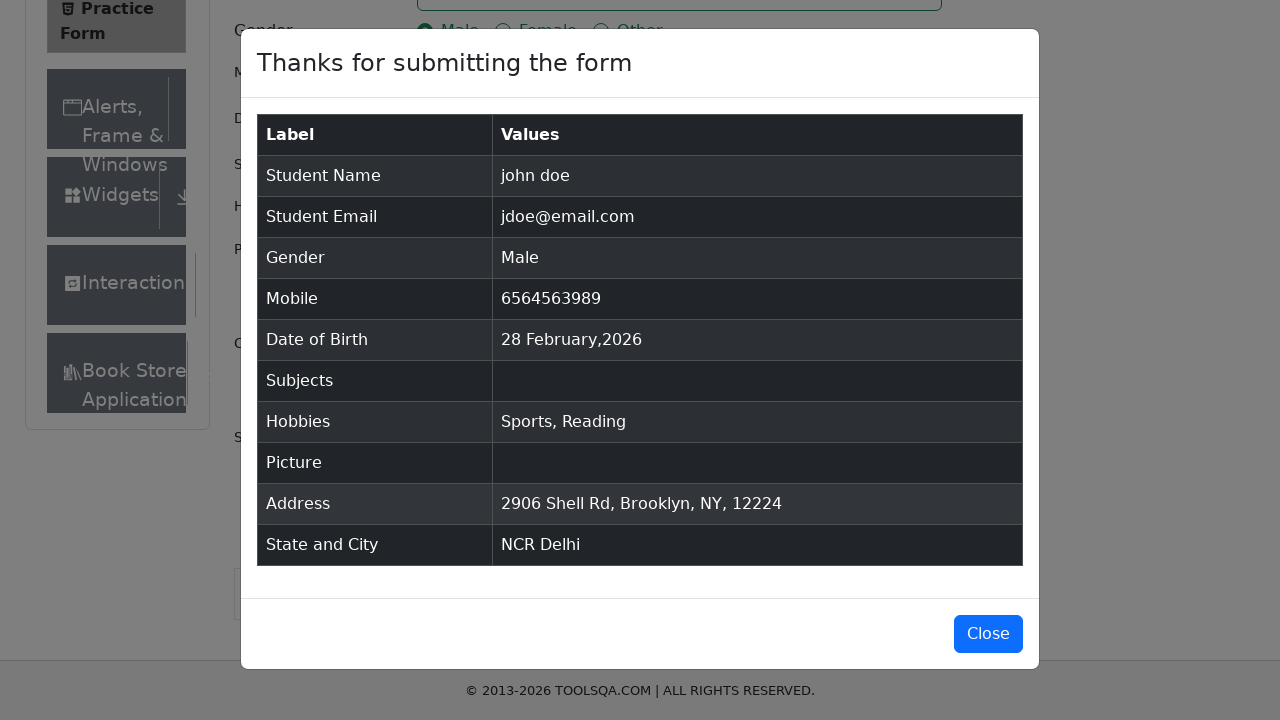